Tests page scrolling functionality on JD.com by scrolling to the bottom of the page, scrolling an element into view, and scrolling by a fixed pixel amount

Starting URL: http://www.jd.com

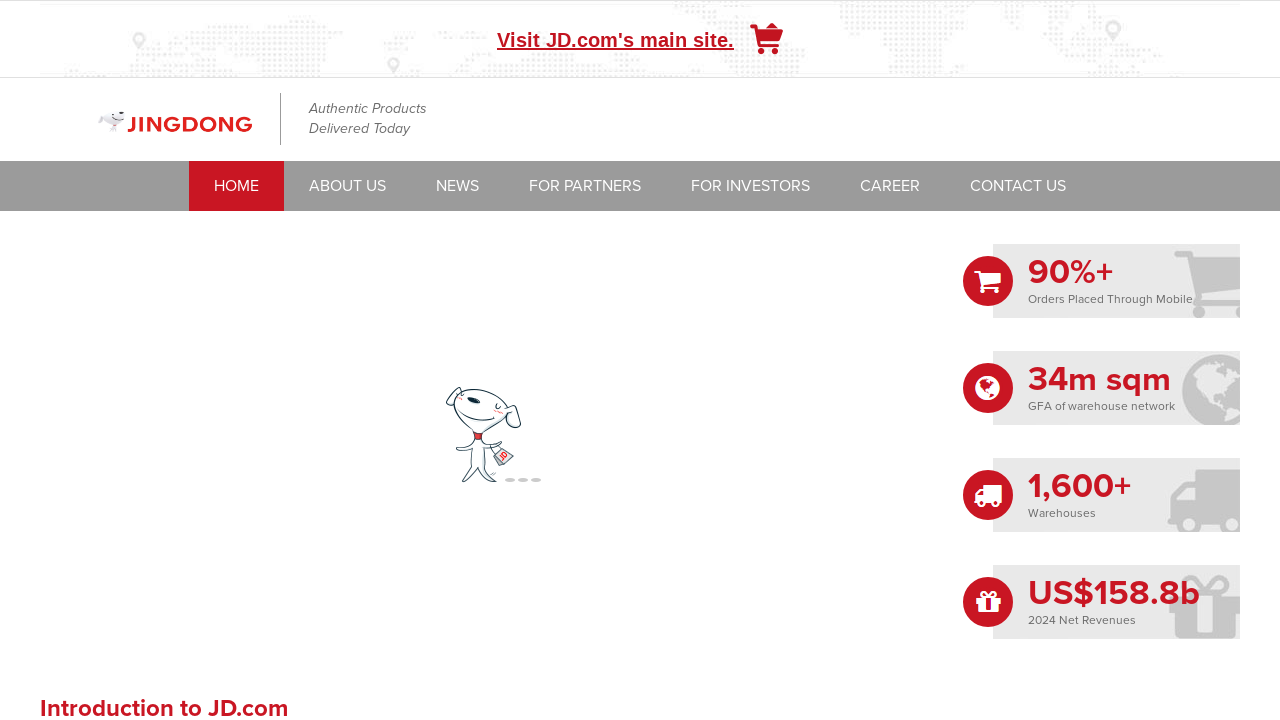

Scrolled to the bottom of the page
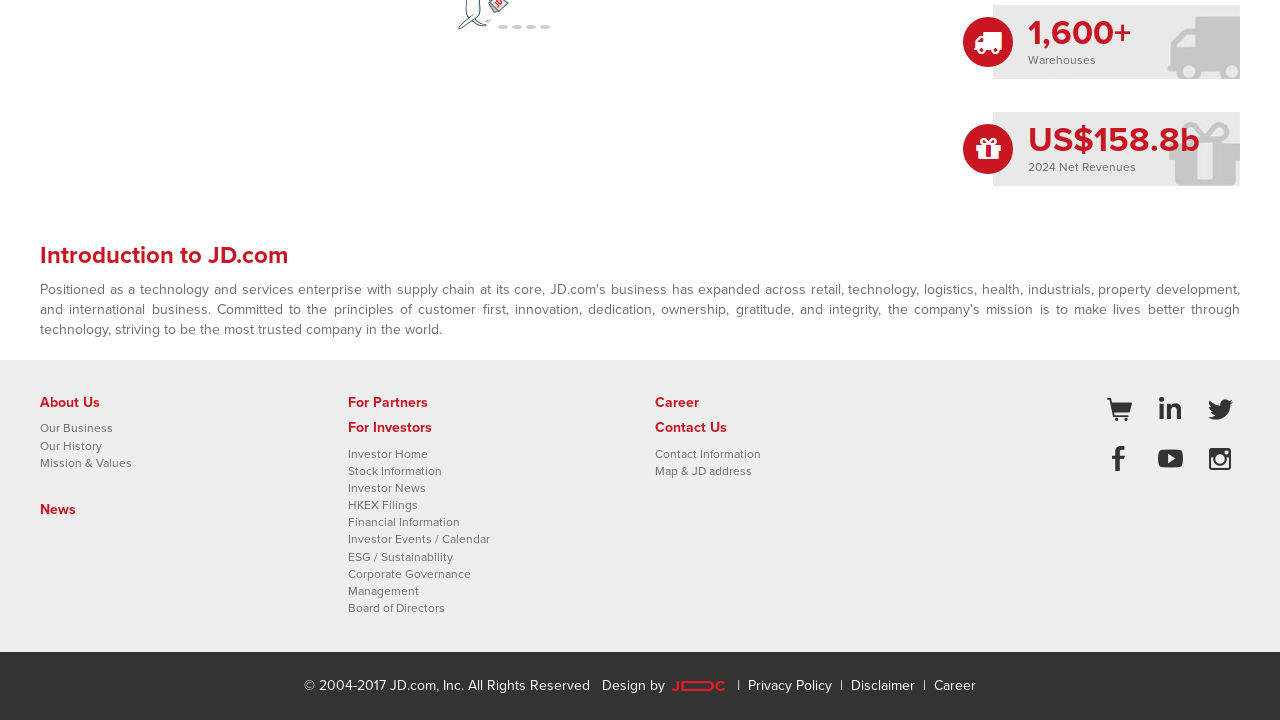

Waited 1000ms for content to load
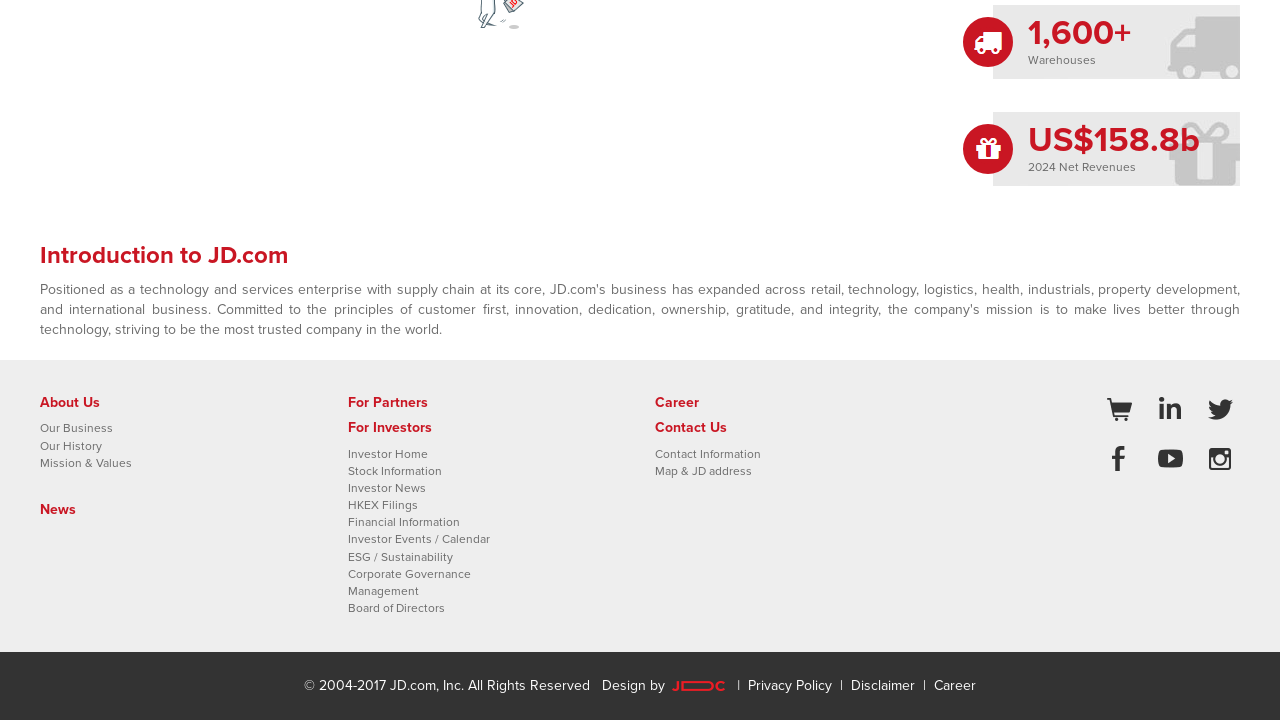

Scrolled element with ID 'J_cate' into view
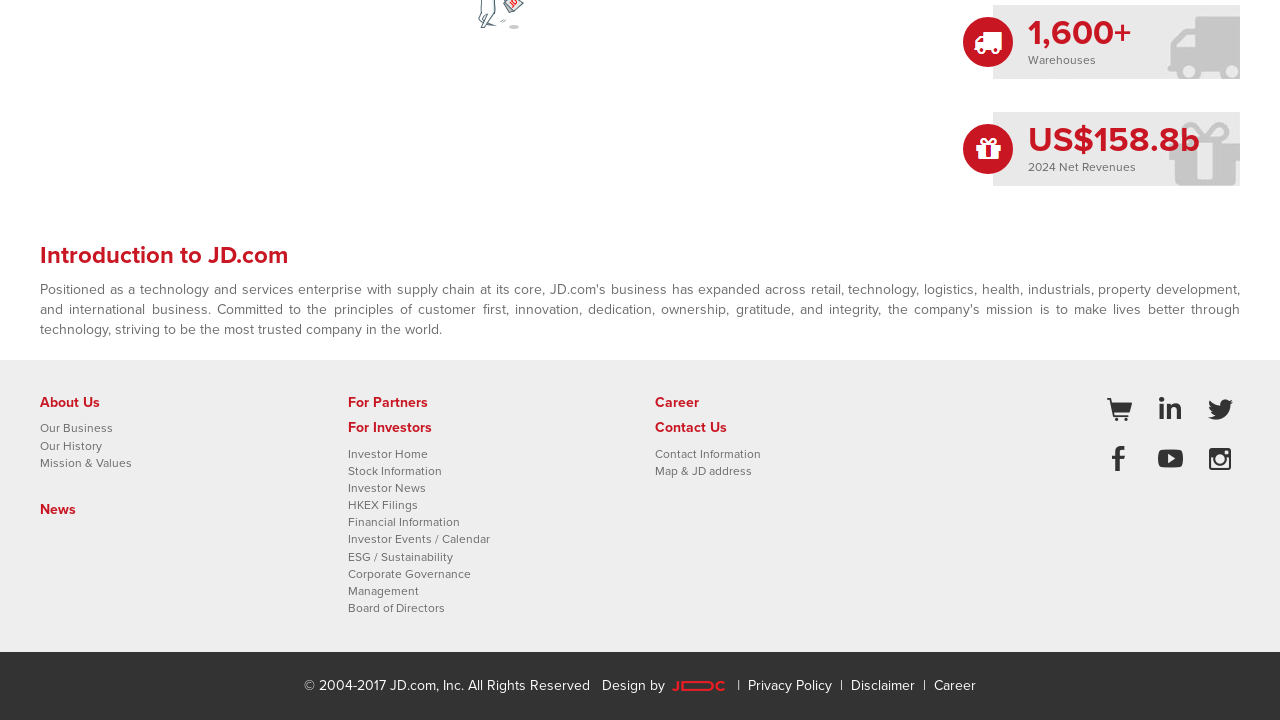

Waited 1000ms for scroll to complete
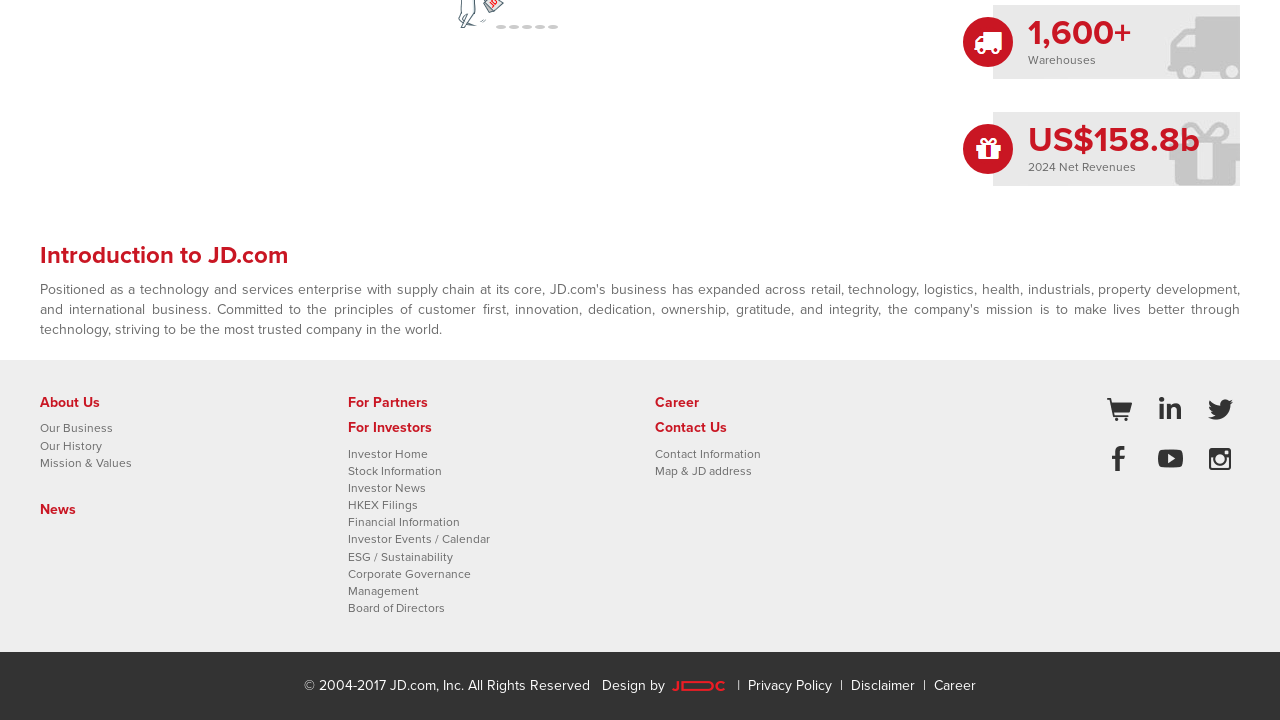

Scrolled down by 400 pixels
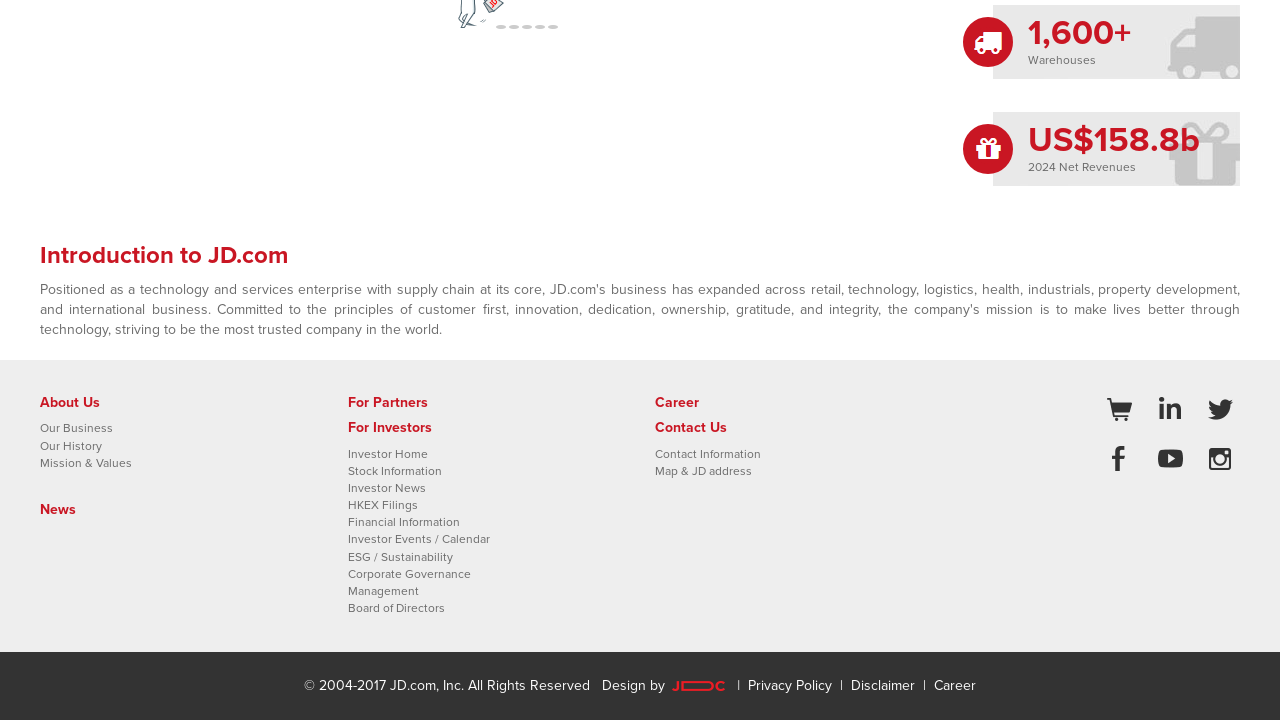

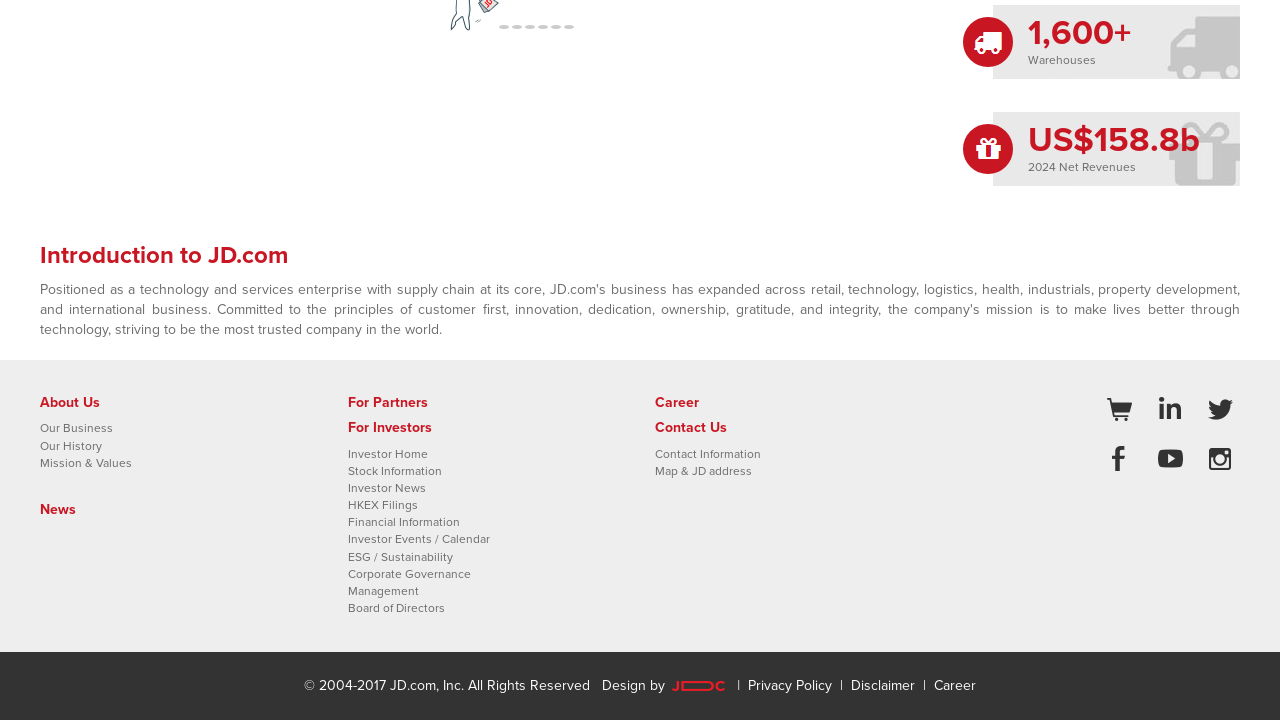